Tests the Right Click Me button on DemoQA buttons page by right-clicking it and verifying the right click message appears

Starting URL: https://demoqa.com/elements

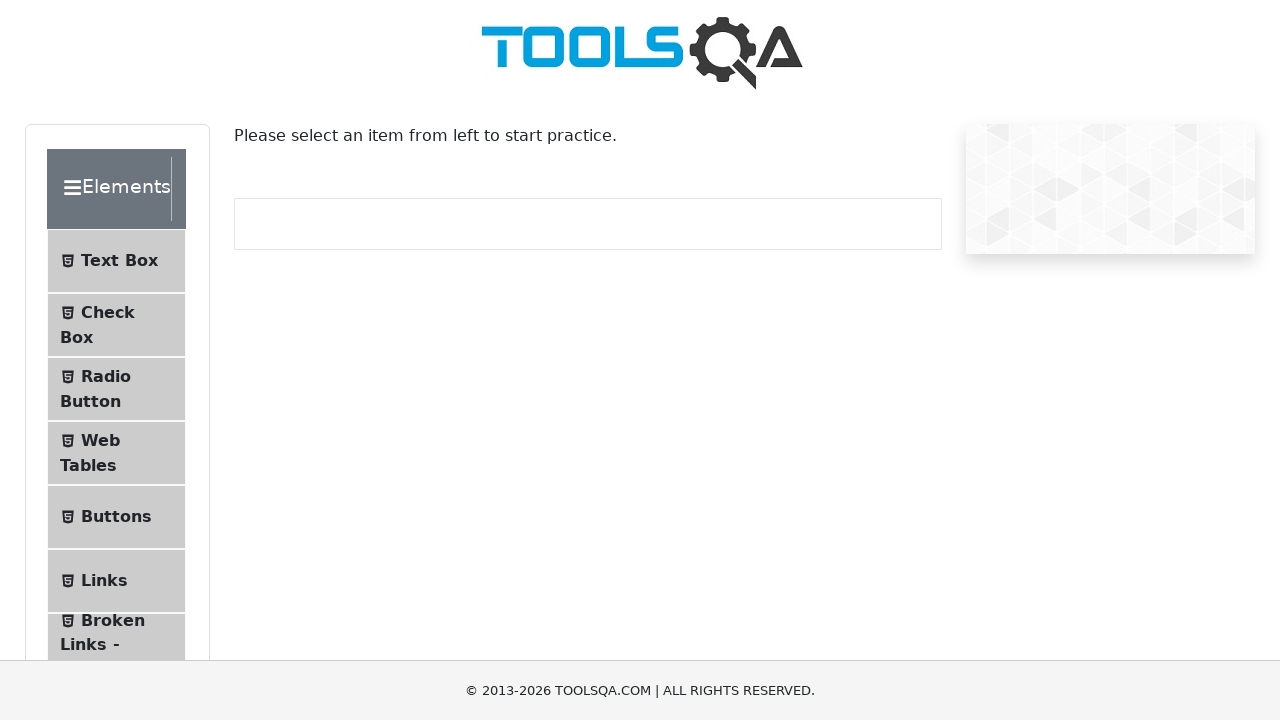

Navigated to DemoQA elements page
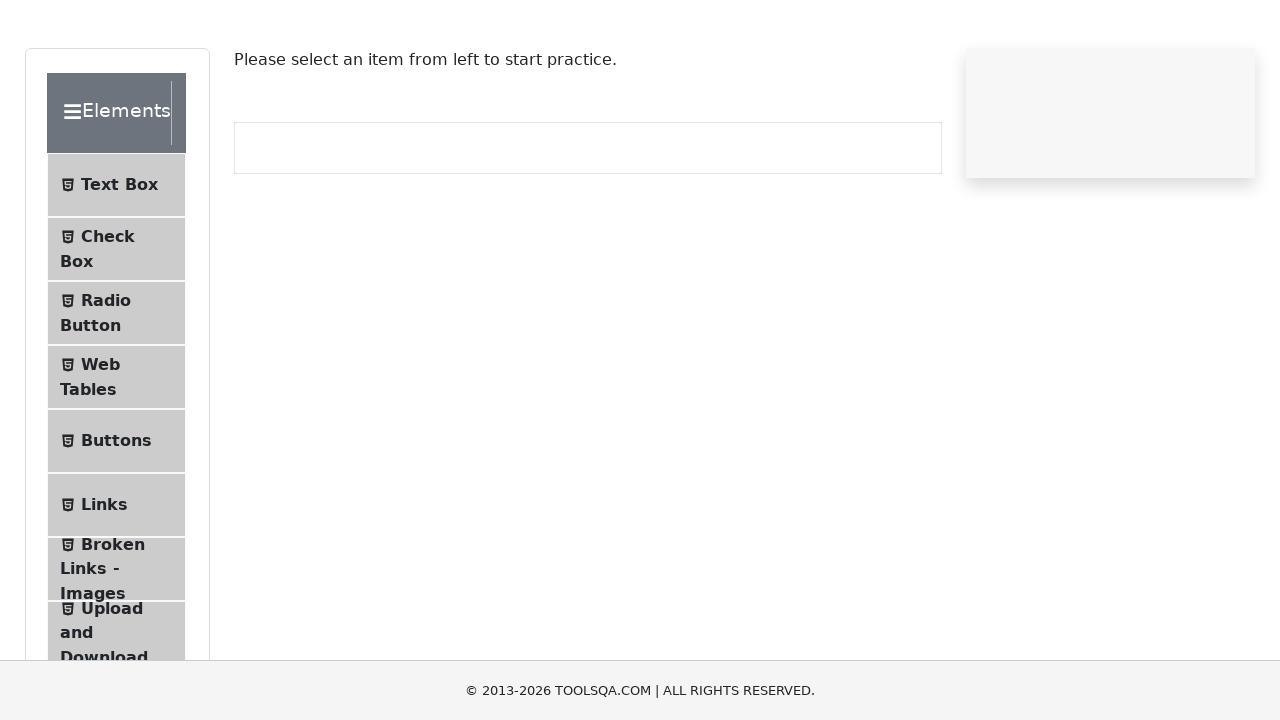

Clicked Buttons menu item at (116, 517) on li:has-text('Buttons')
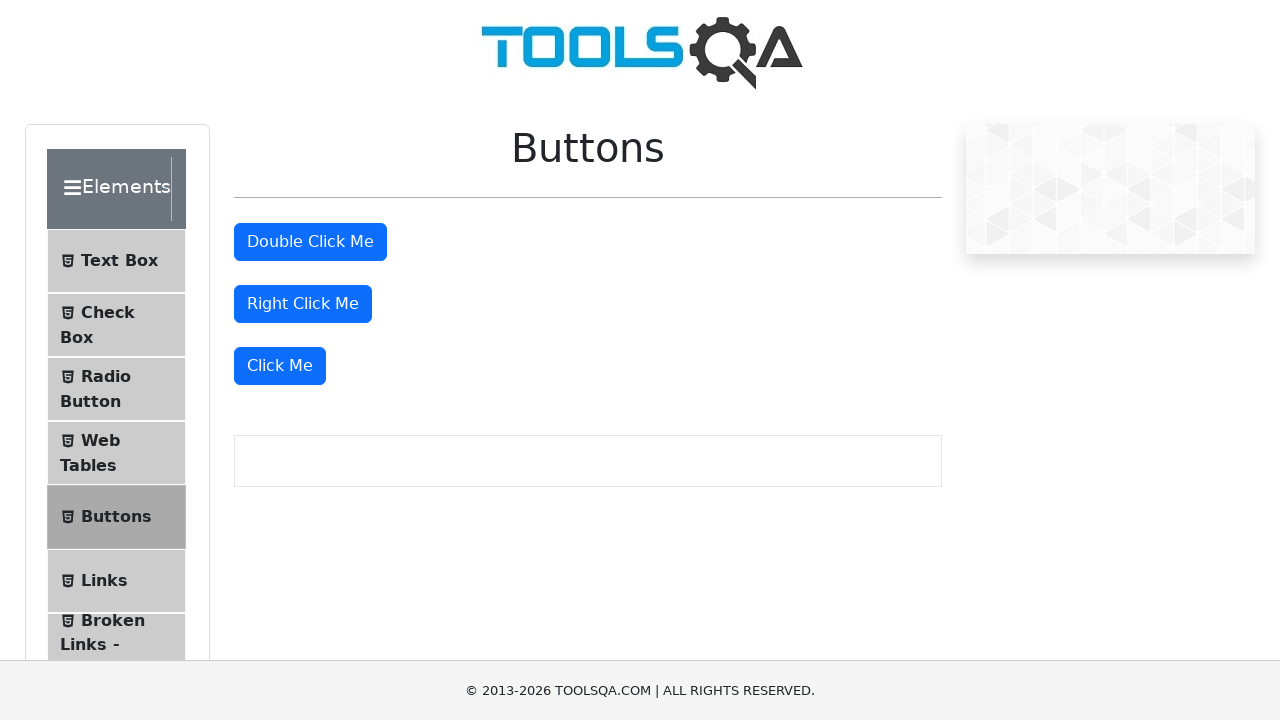

Buttons page loaded successfully
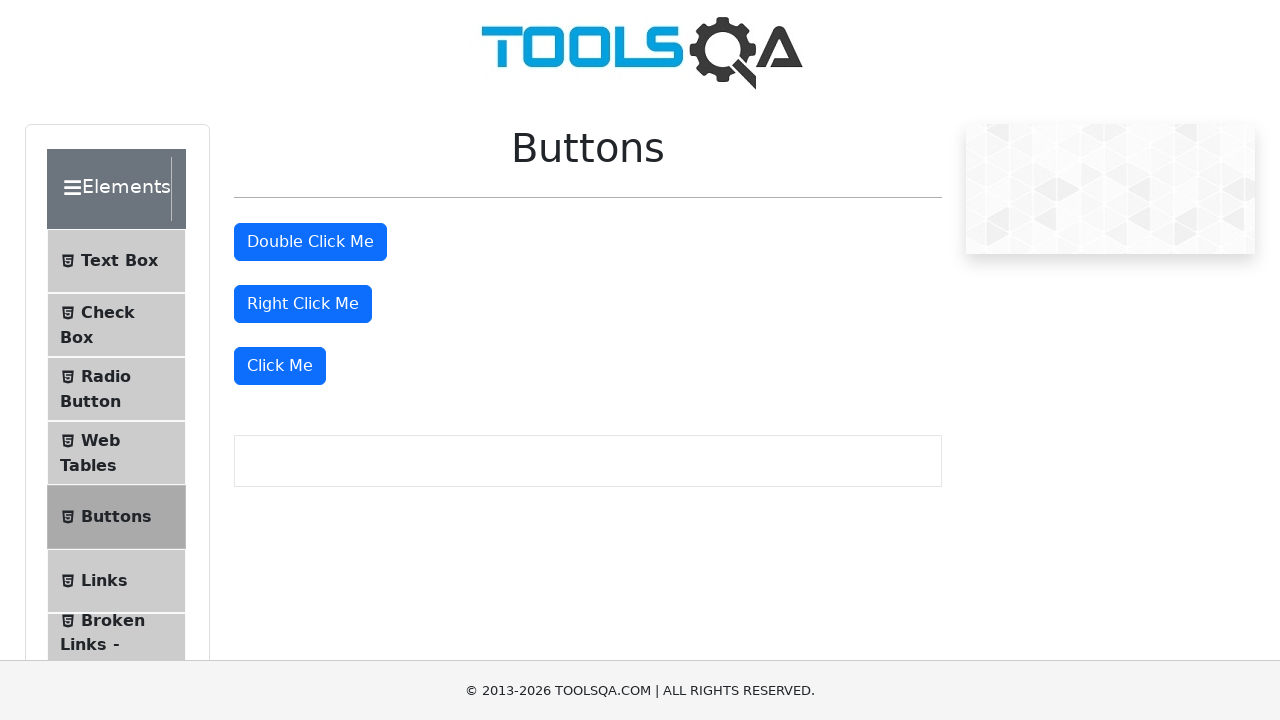

Right-clicked the 'Right Click Me' button at (303, 304) on internal:role=button[name="Right Click Me"i]
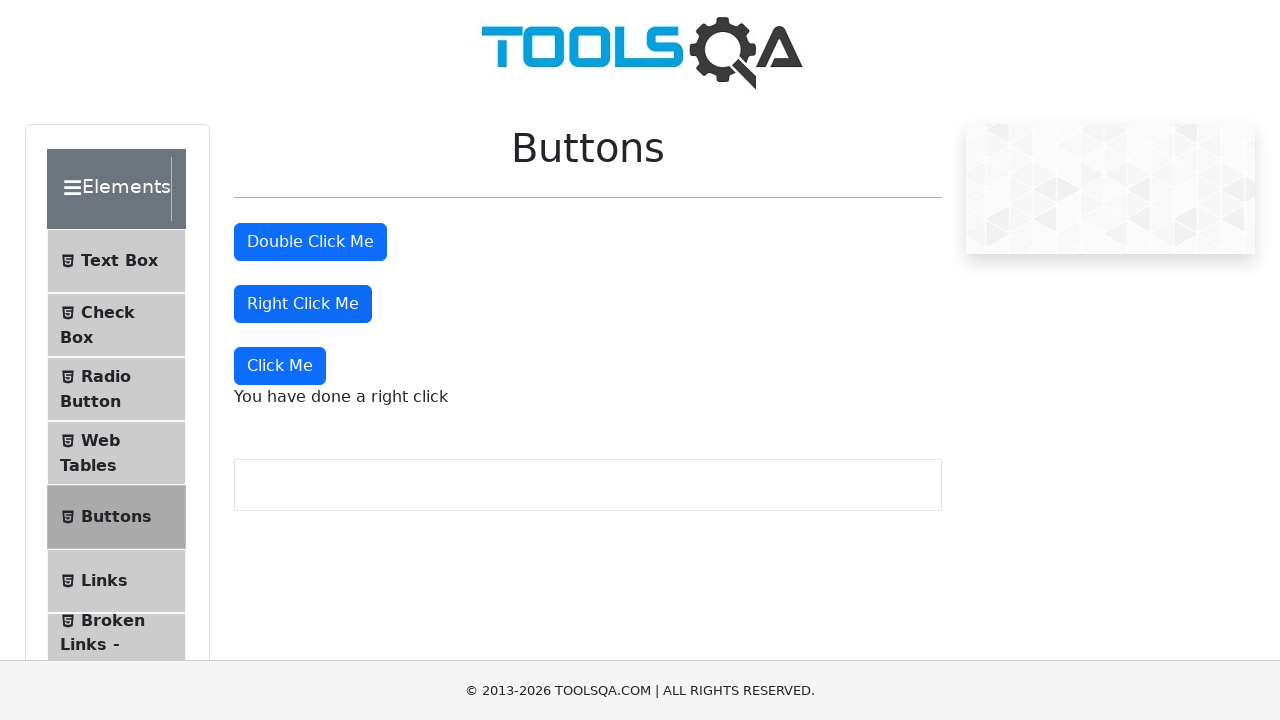

Right click confirmation message appeared and is visible
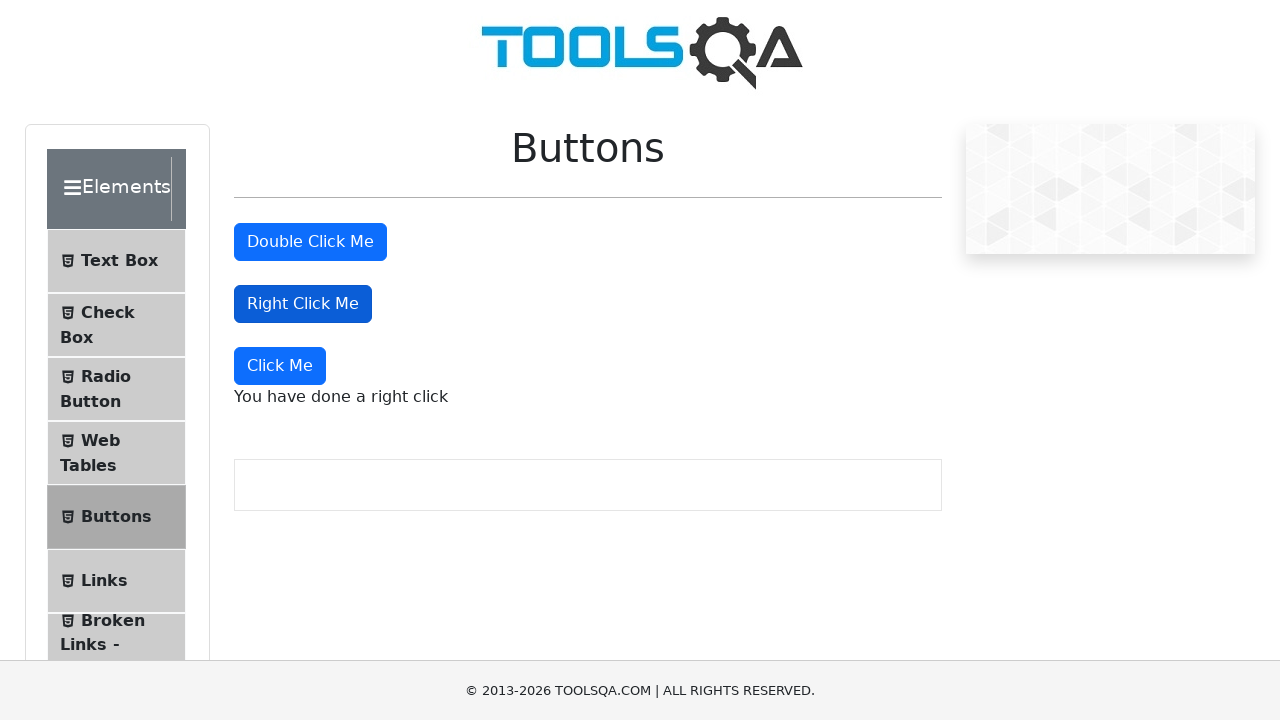

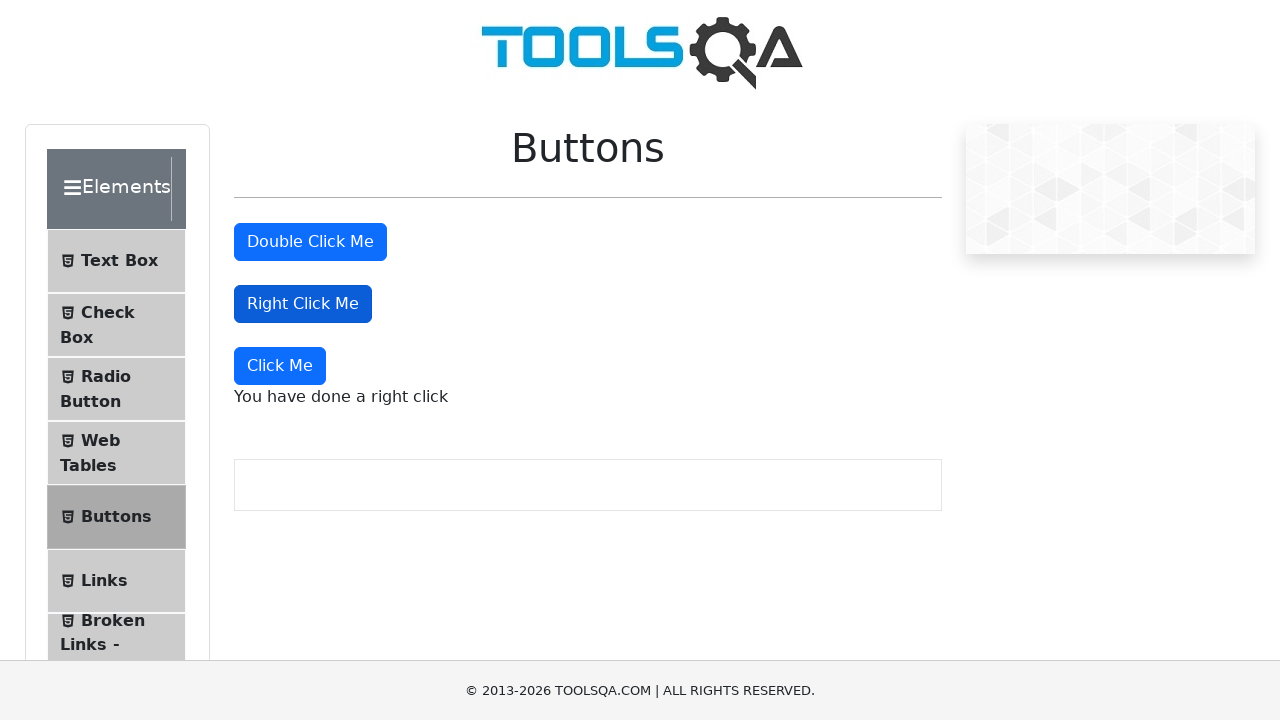